Tests editing an existing owner's telephone number in the pet clinic application.

Starting URL: https://liberty-demo-petclinic-demo.liberty-test-cluster-7e2996fc95fd6eb4a4c7a63aa3e73699-0000.us-south.containers.appdomain.cloud/

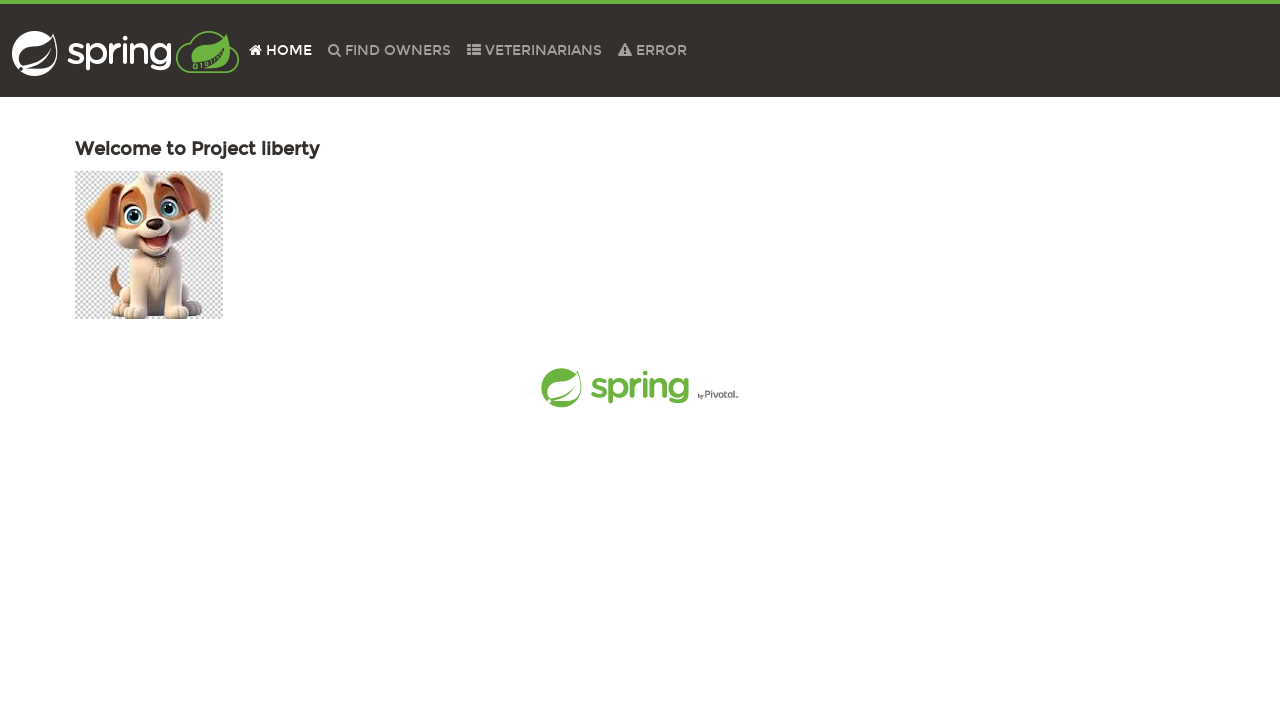

Clicked on the owners navigation menu item at (398, 50) on .nav-item:nth-child(2) span:nth-child(2)
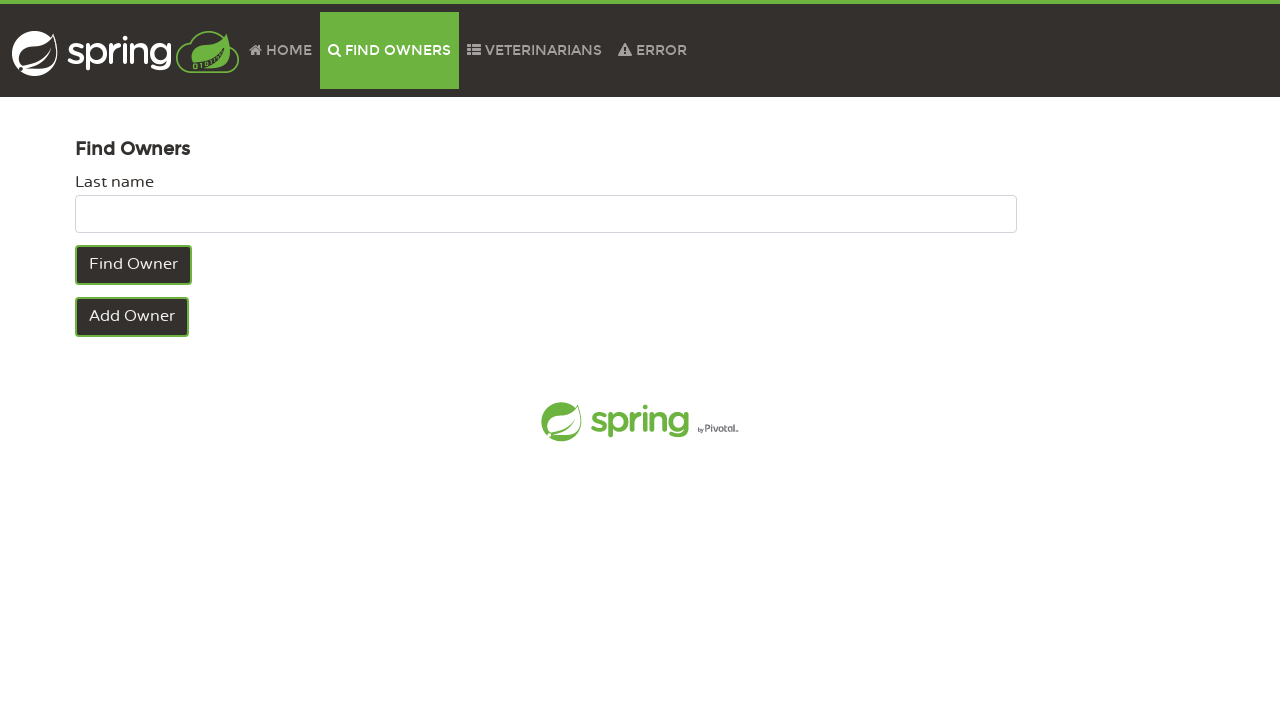

Clicked on the lastName search field at (546, 214) on #lastName
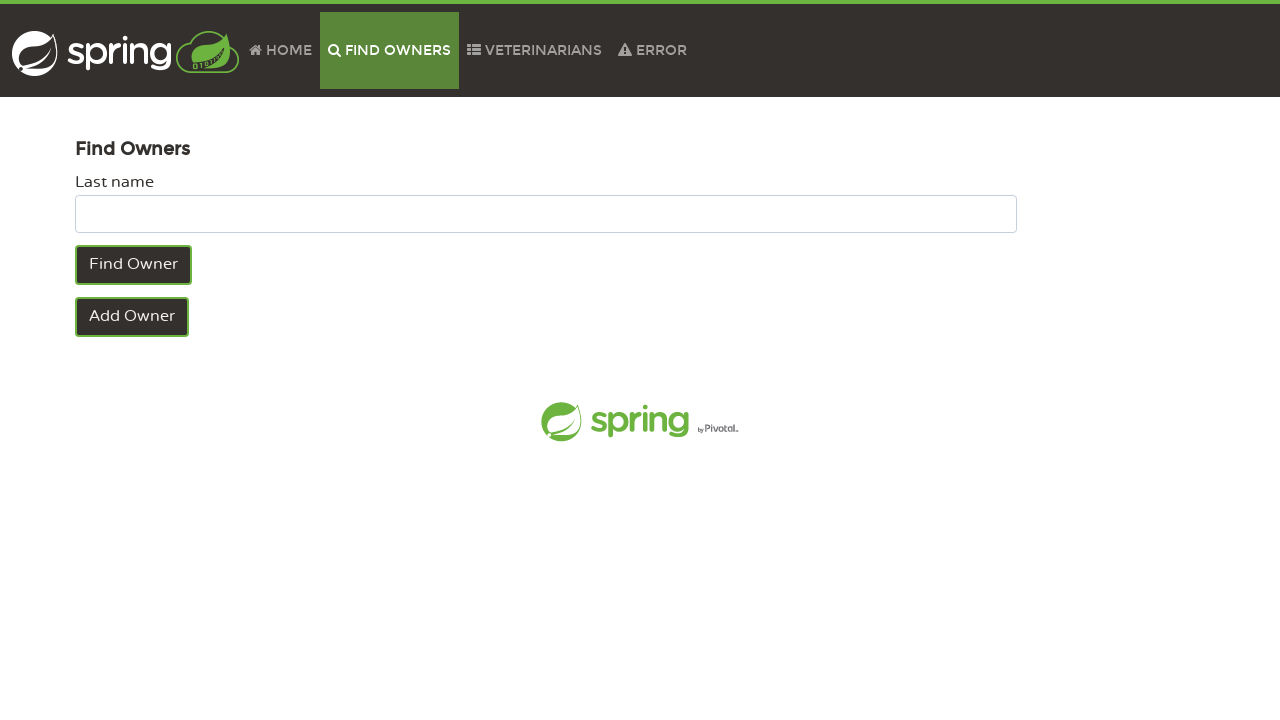

Filled lastName field with 'franklin' on #lastName
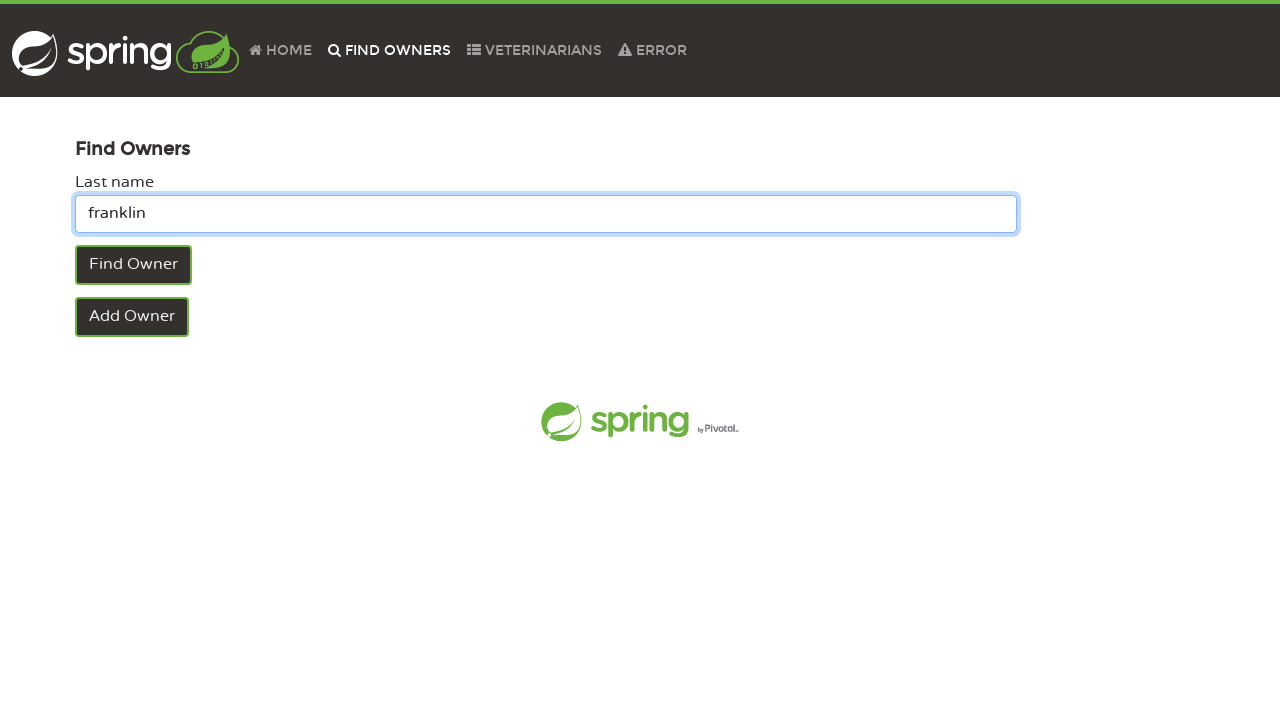

Clicked search button to find owner at (134, 265) on .btn:nth-child(1)
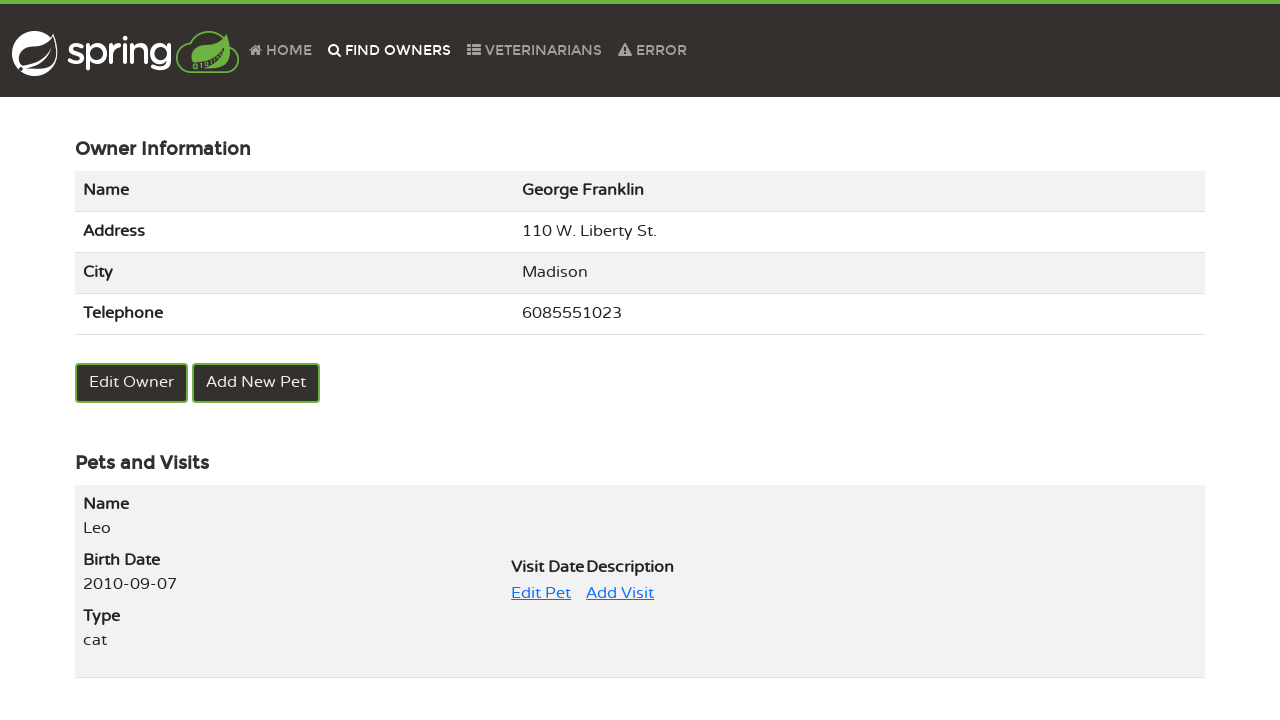

Clicked edit button to edit the owner at (132, 383) on .btn:nth-child(3)
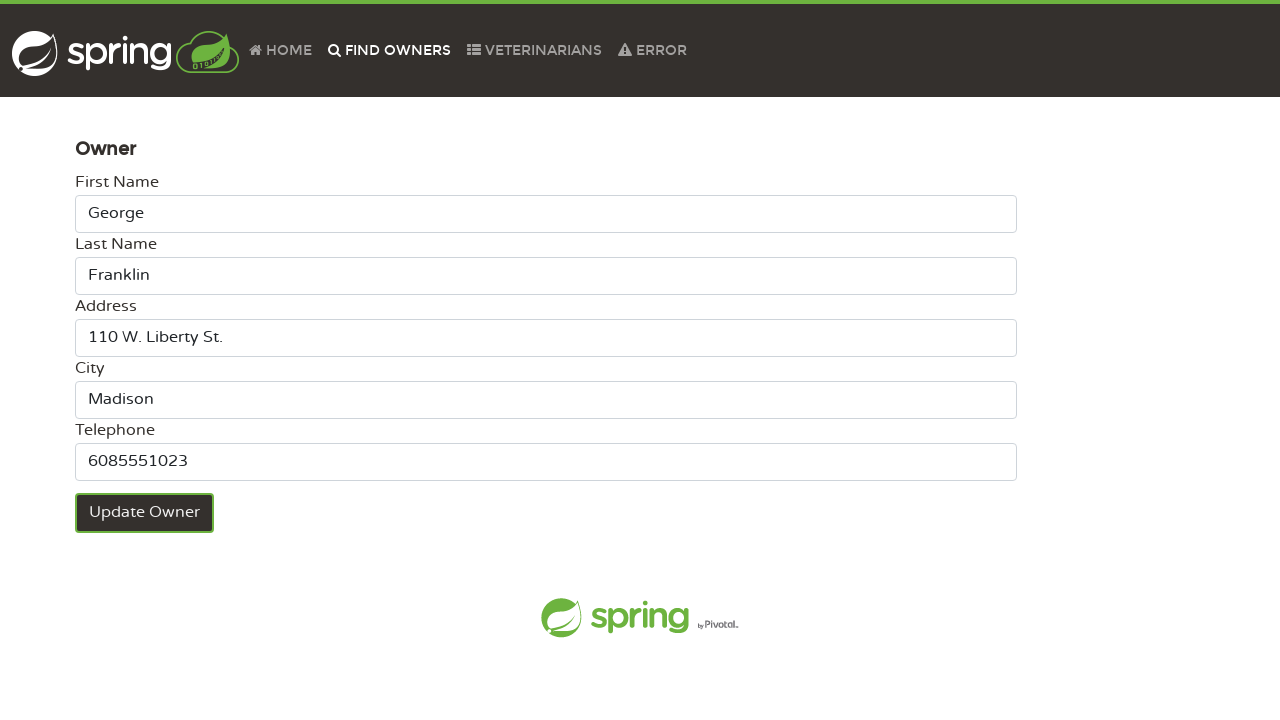

Double-clicked on telephone field to select it at (546, 462) on #telephone
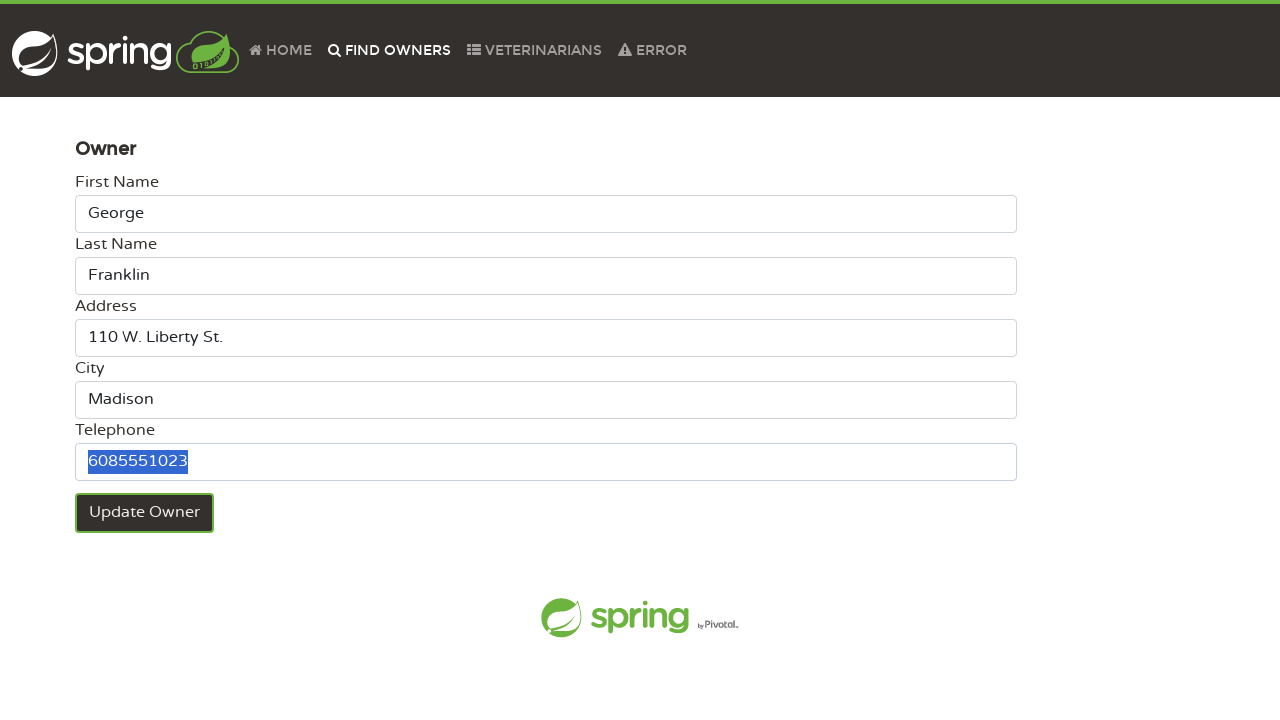

Filled telephone field with new number '9677500809' on #telephone
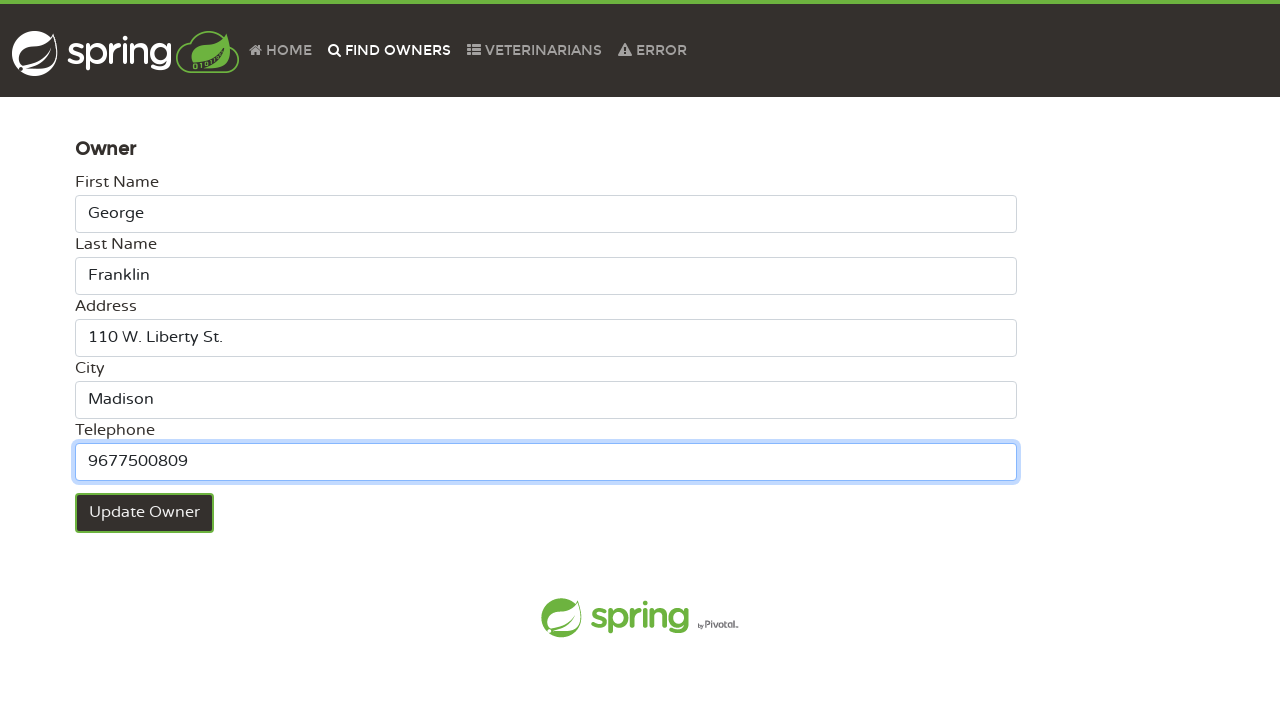

Clicked submit button to save owner changes at (144, 513) on .btn
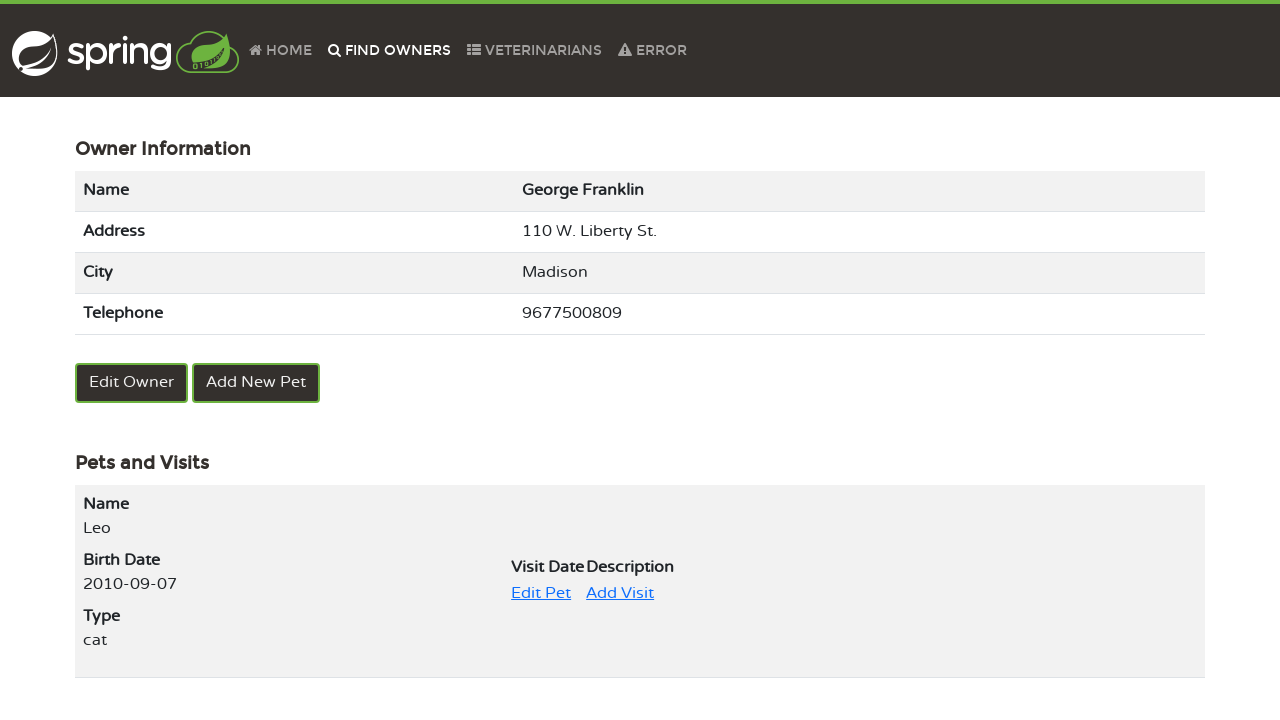

Clicked active navigation element at (390, 50) on .active
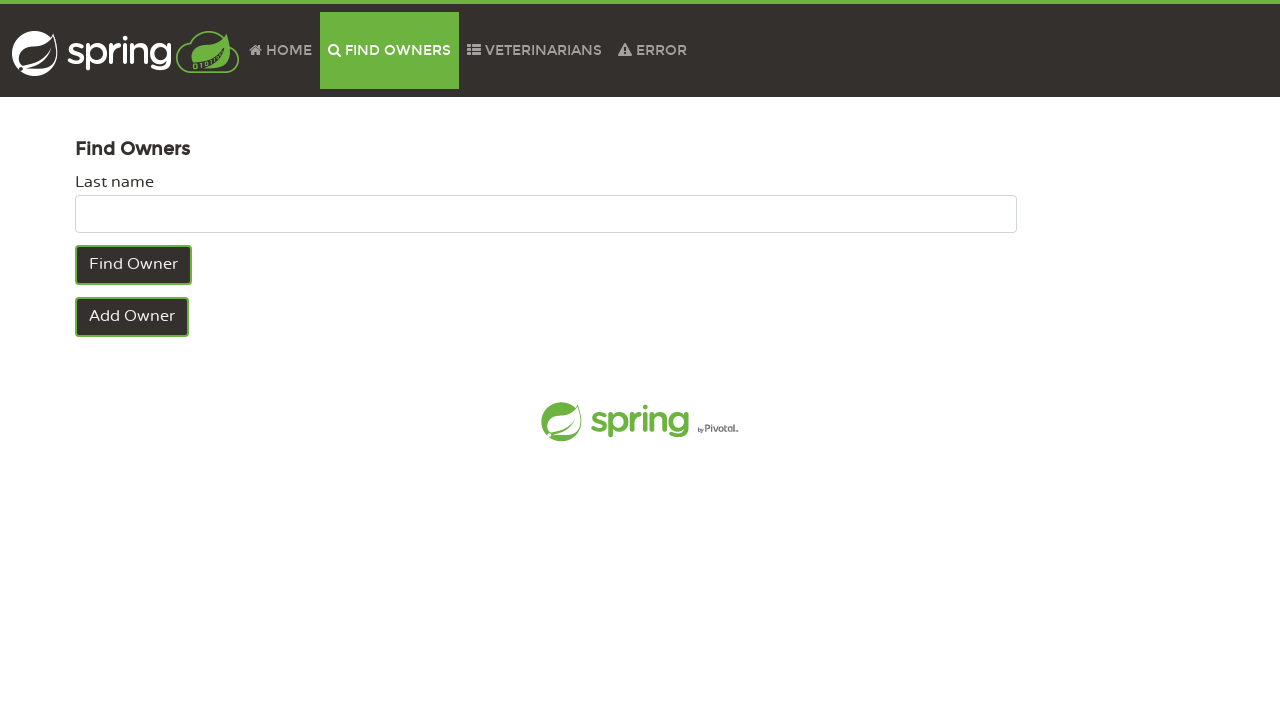

Clicked on owners list navigation at (546, 259) on .col-sm-offset-2
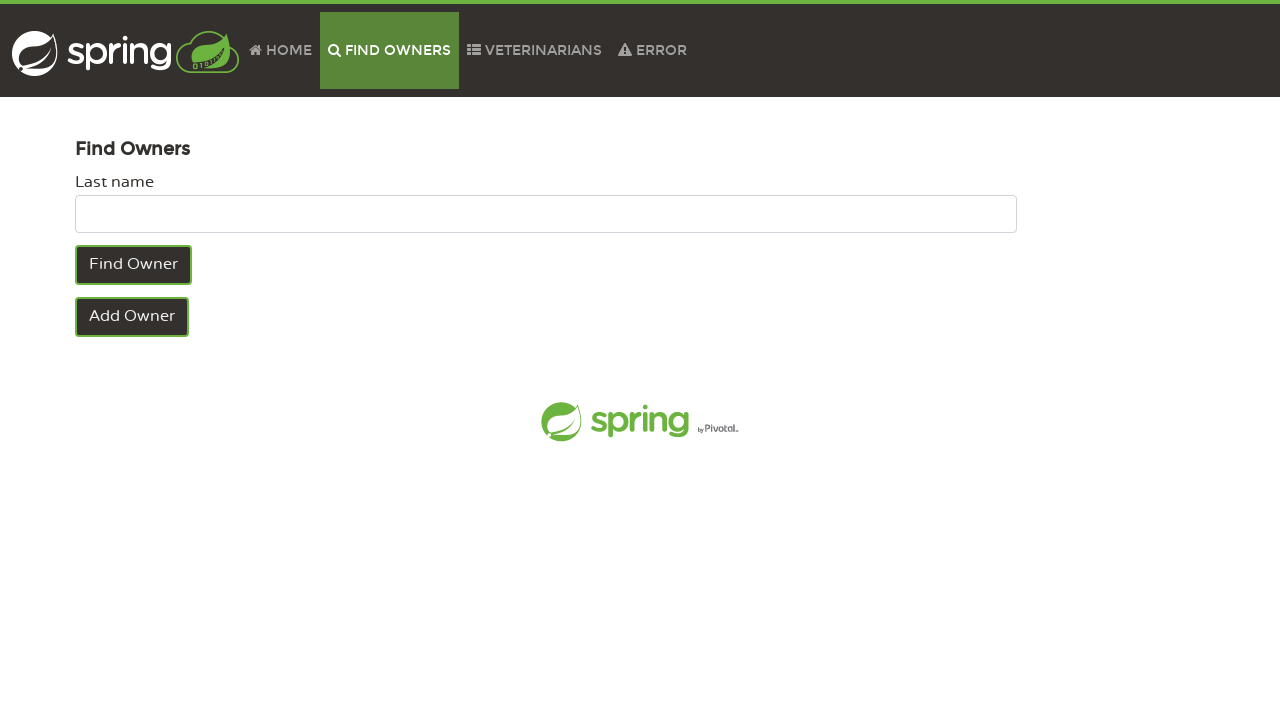

Clicked on lastName search field to verify changes at (546, 214) on #lastName
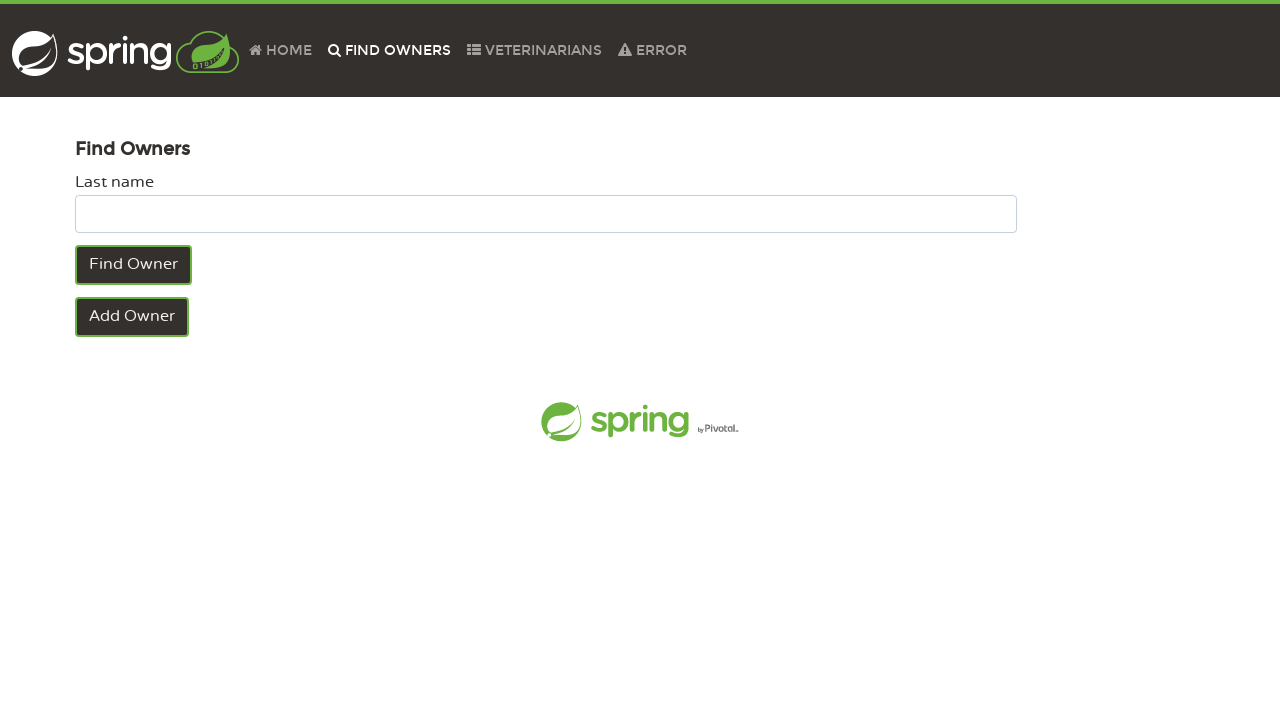

Filled lastName field with 'franklin' for verification search on #lastName
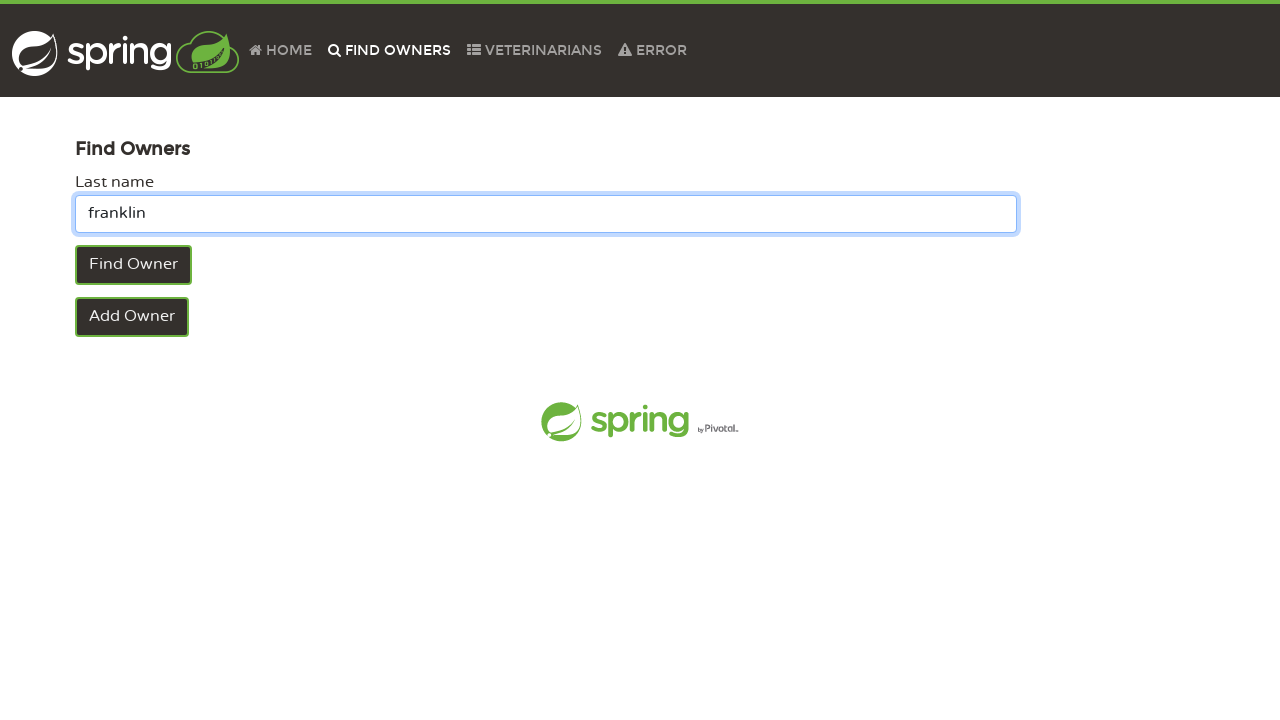

Clicked search button to find owner again at (134, 265) on .btn:nth-child(1)
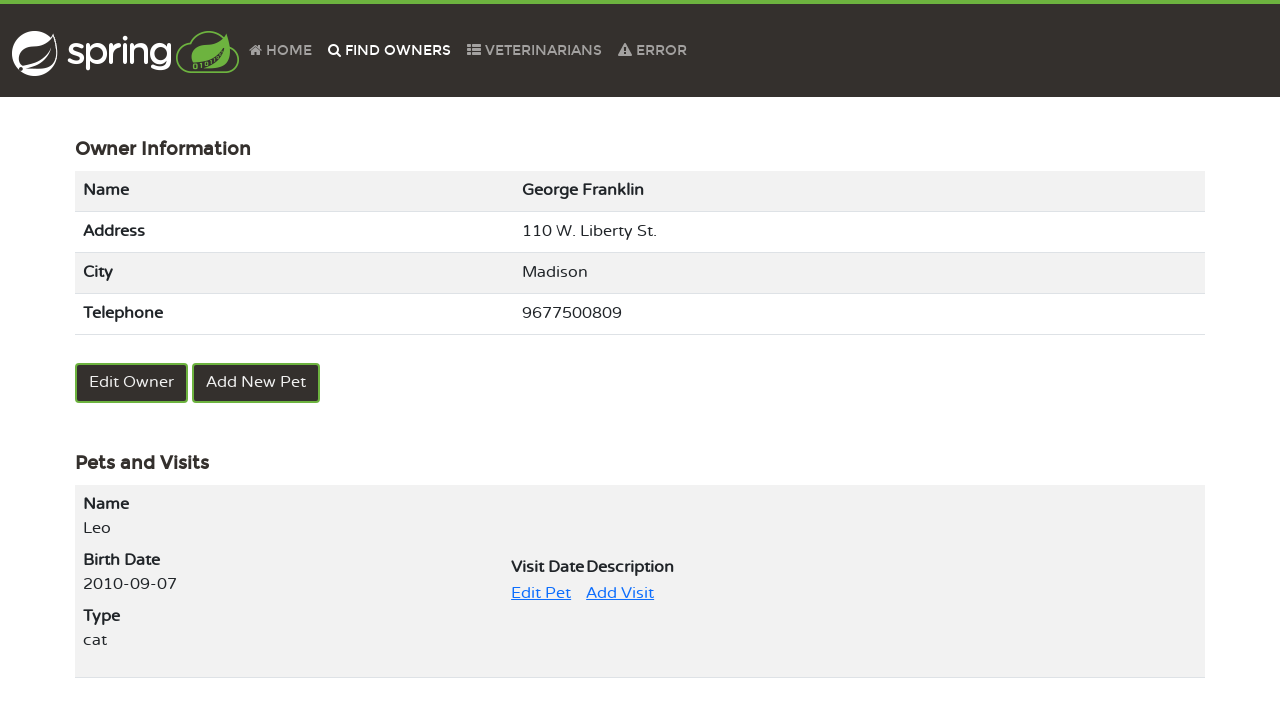

Waited for owner record to load and verified updated telephone number is displayed
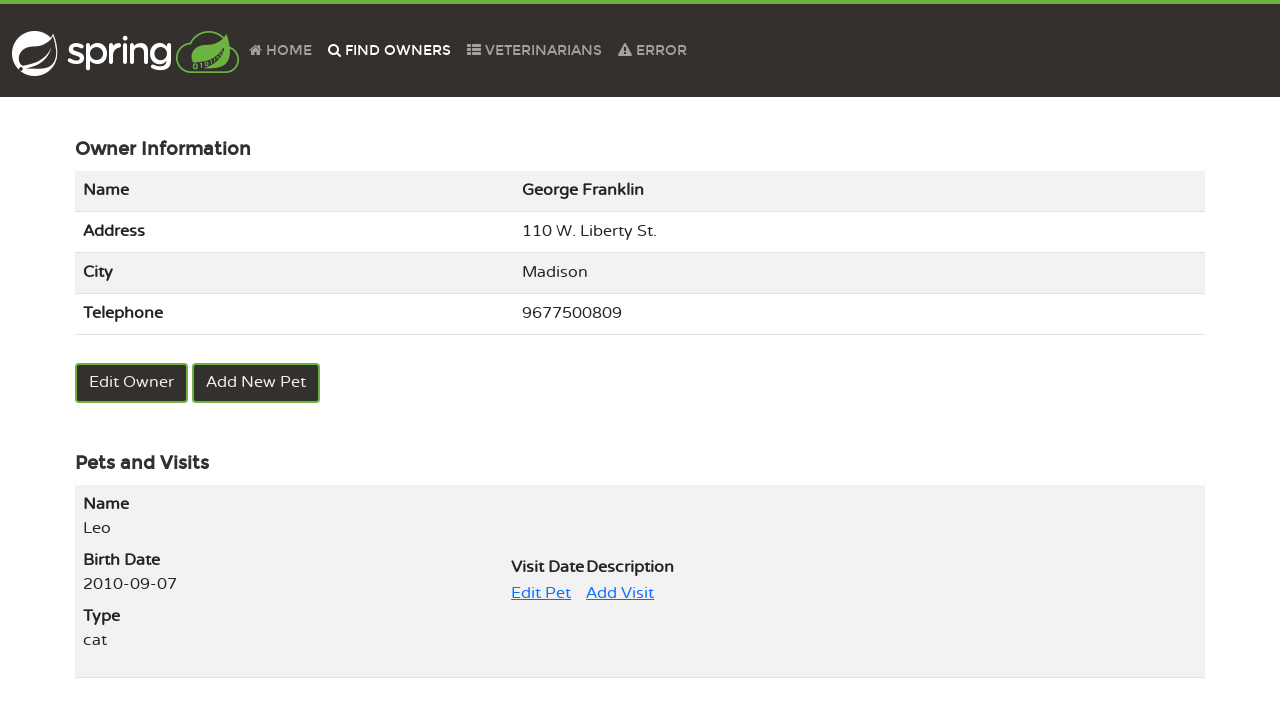

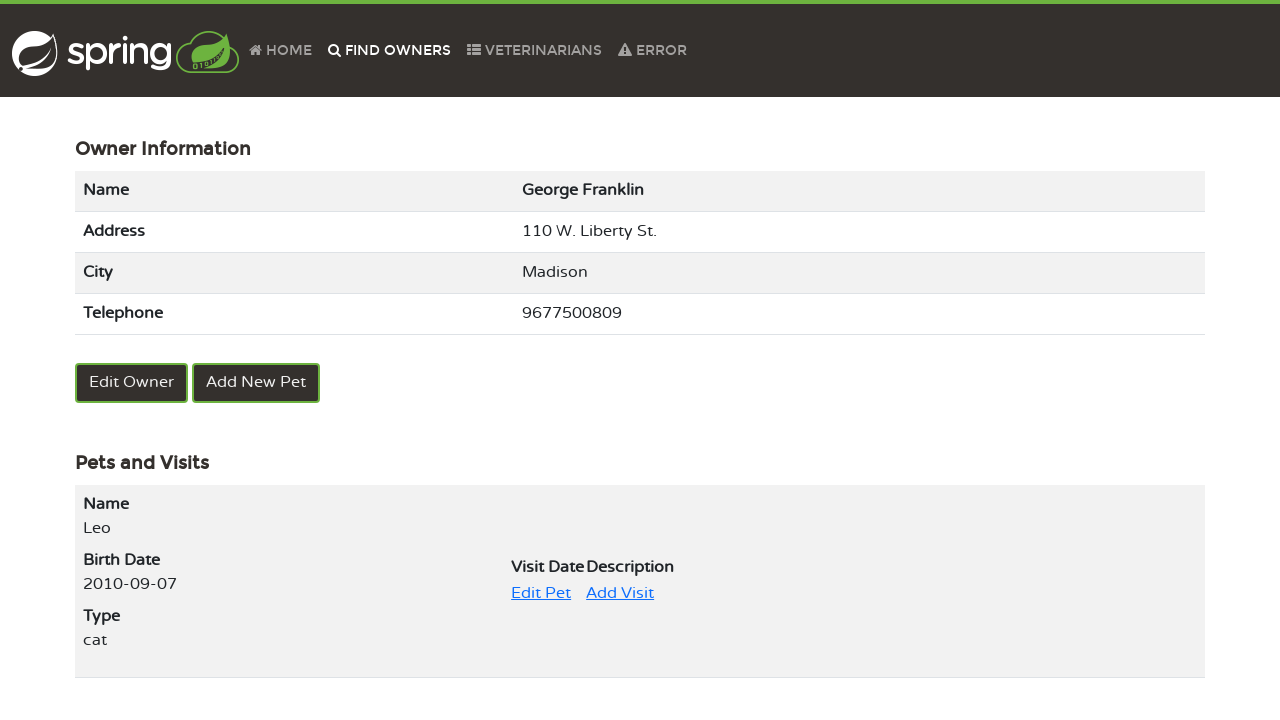